Tests checkbox functionality by iterating through all checkboxes on the page and clicking each one to select them

Starting URL: https://rahulshettyacademy.com/AutomationPractice/

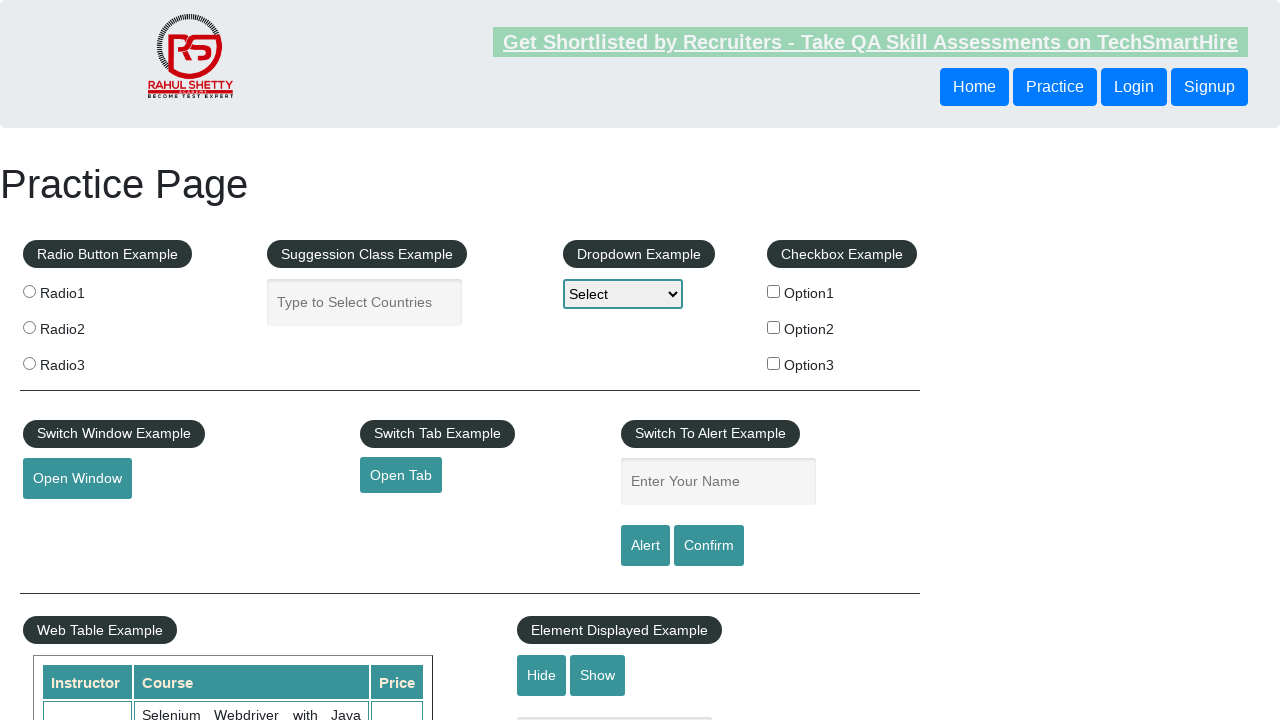

Located all checkboxes on the page
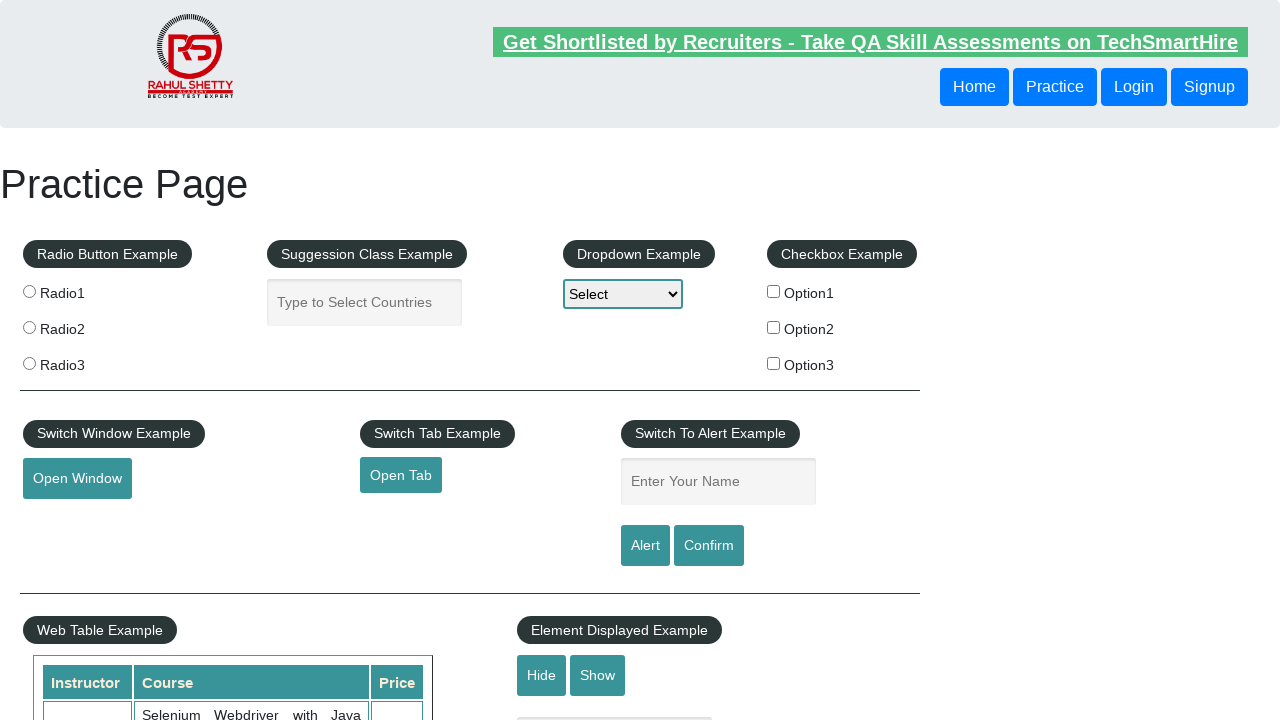

Found 3 checkboxes on the page
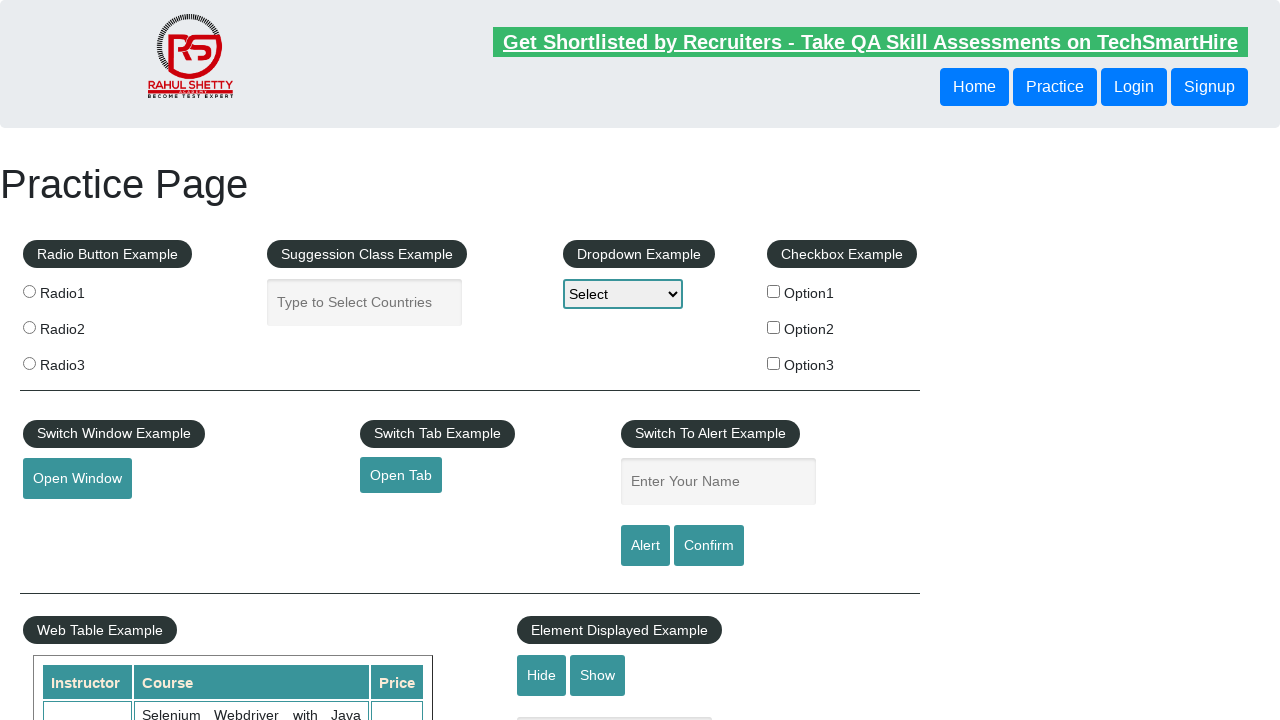

Clicked checkbox 1 of 3 at (774, 291) on input[type='checkbox'] >> nth=0
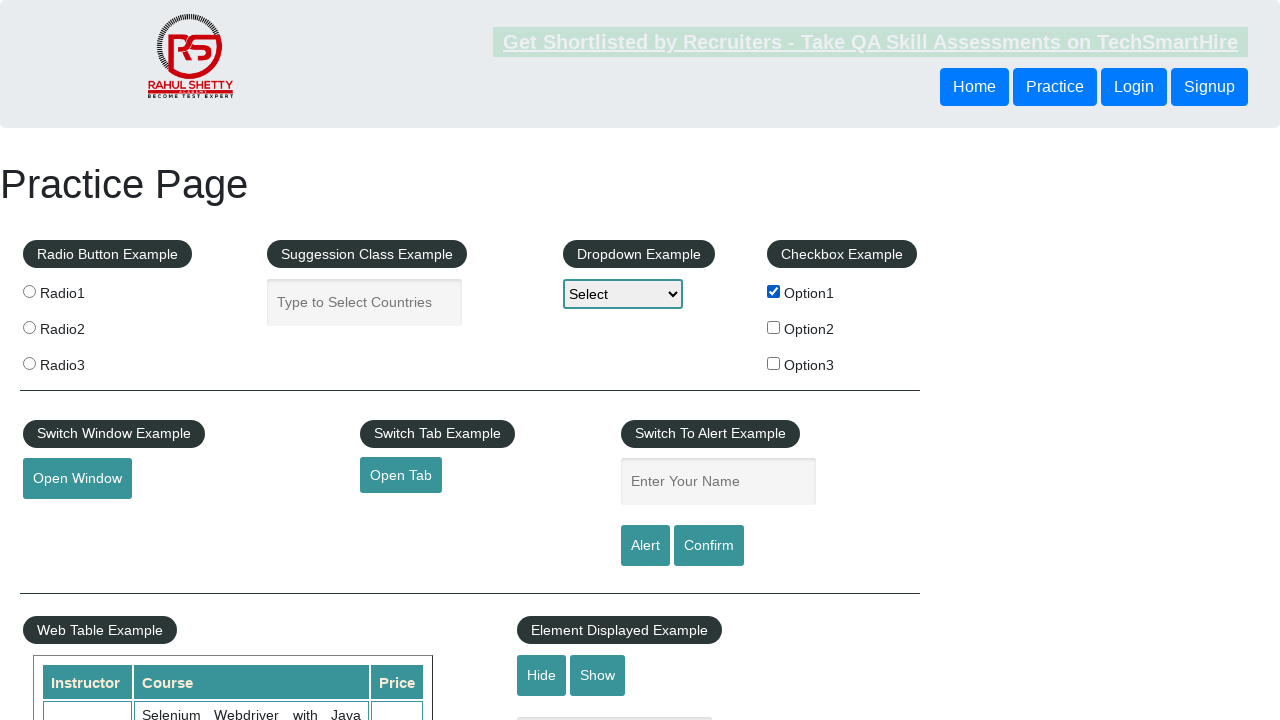

Clicked checkbox 2 of 3 at (774, 327) on input[type='checkbox'] >> nth=1
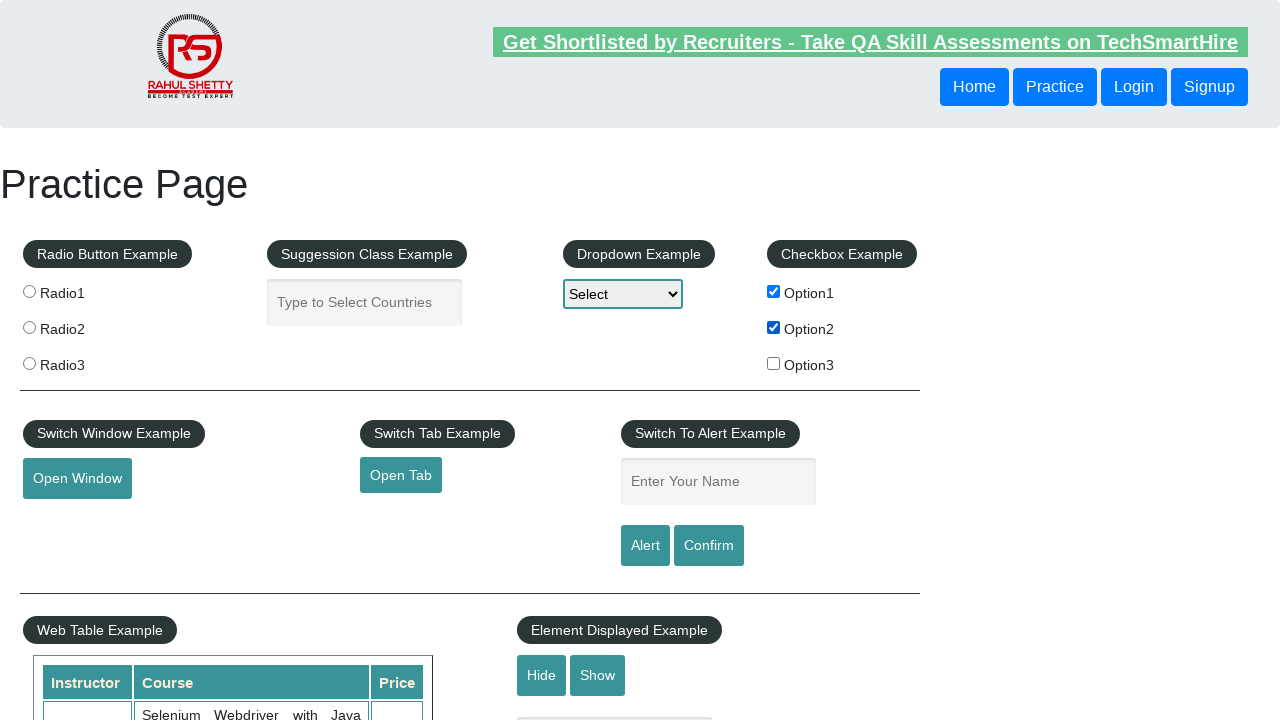

Clicked checkbox 3 of 3 at (774, 363) on input[type='checkbox'] >> nth=2
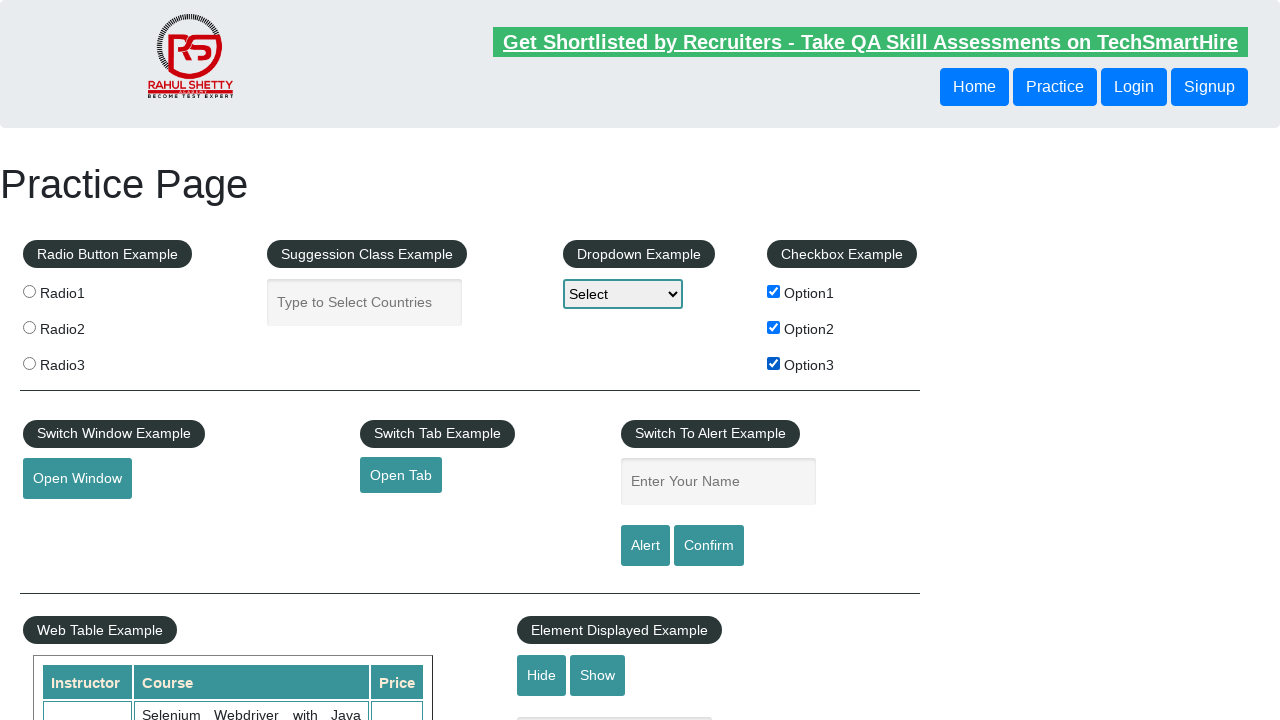

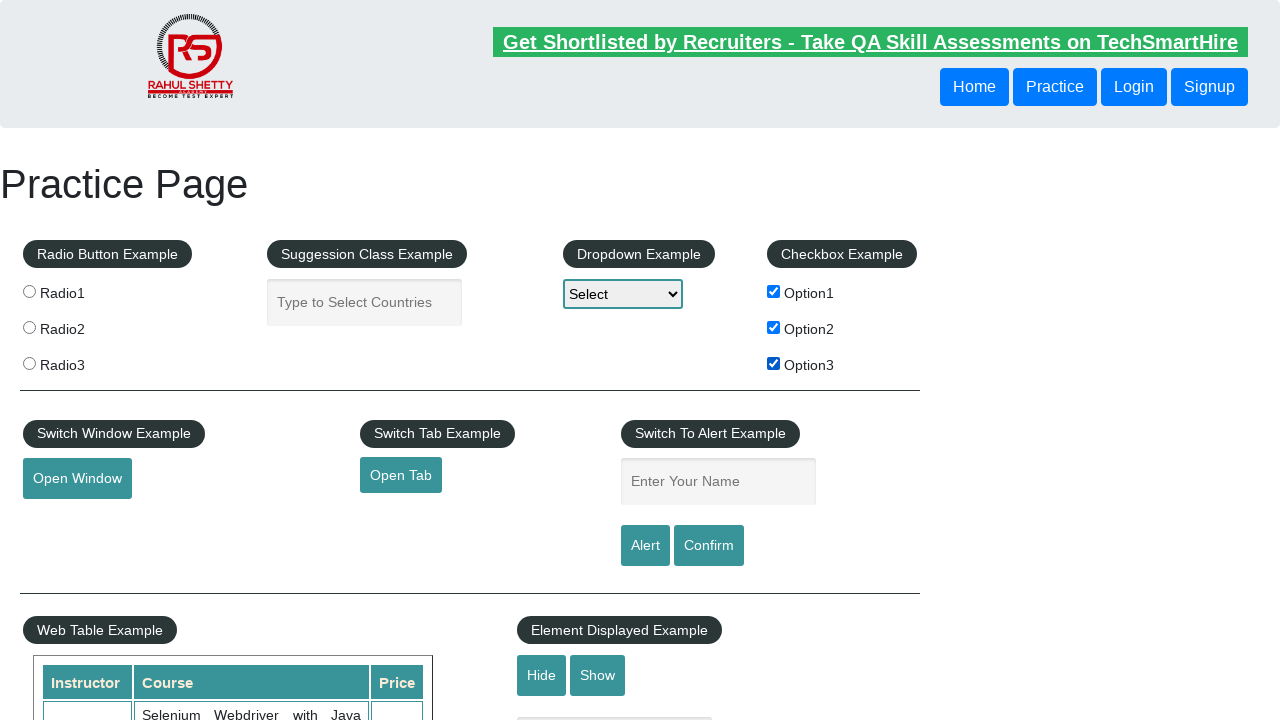